Tests navigation to the registration page by clicking the registration link and verifying the URL changes to the registration page.

Starting URL: https://qa.koel.app

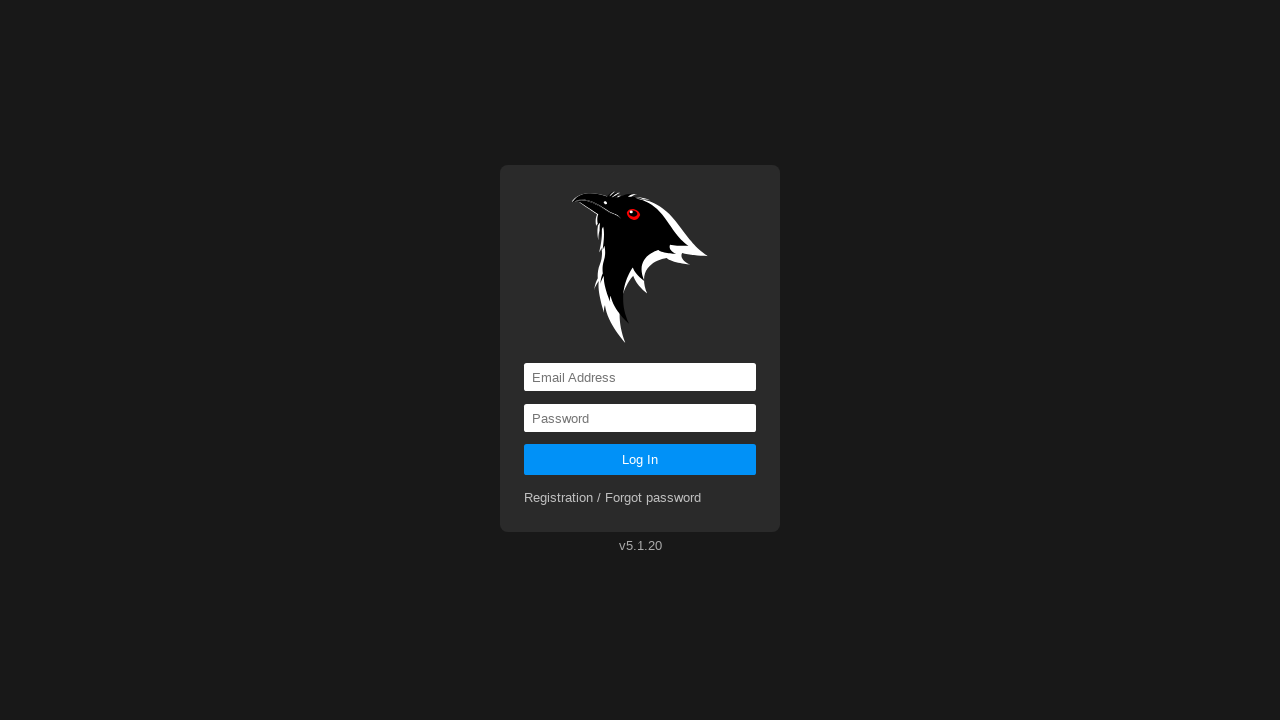

Clicked registration link at (613, 498) on a[href='registration']
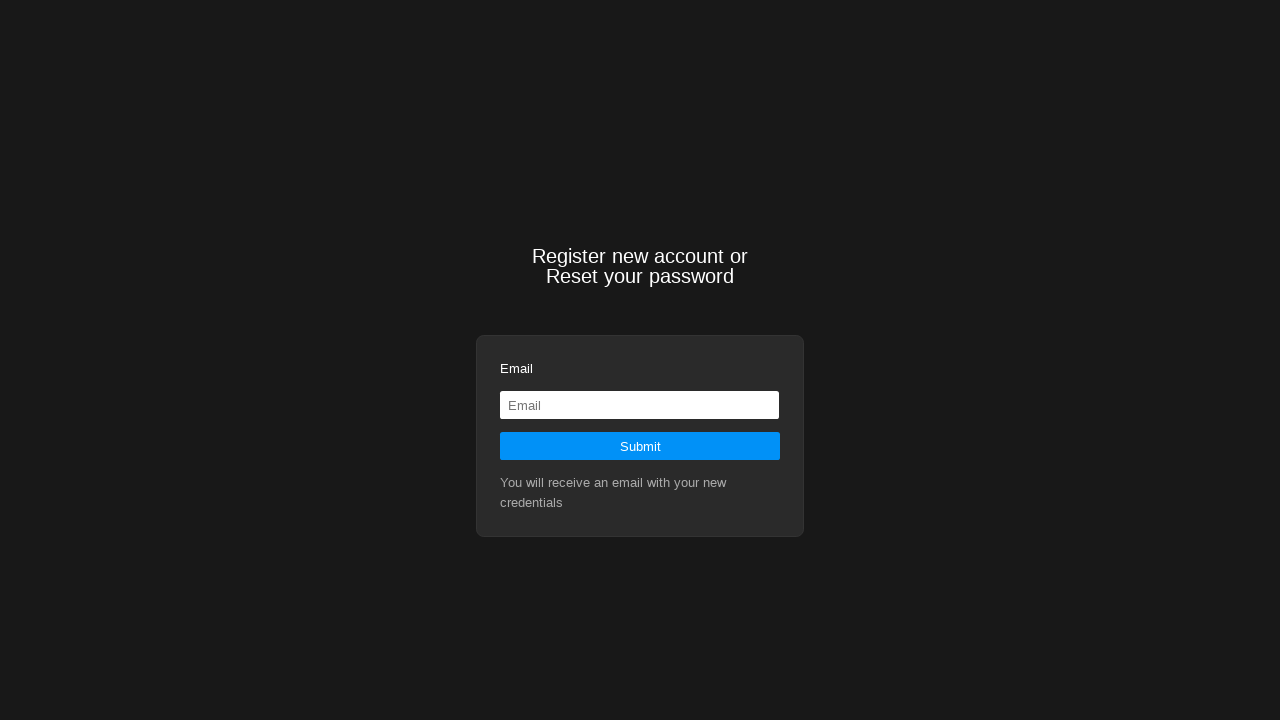

Navigation to registration page completed
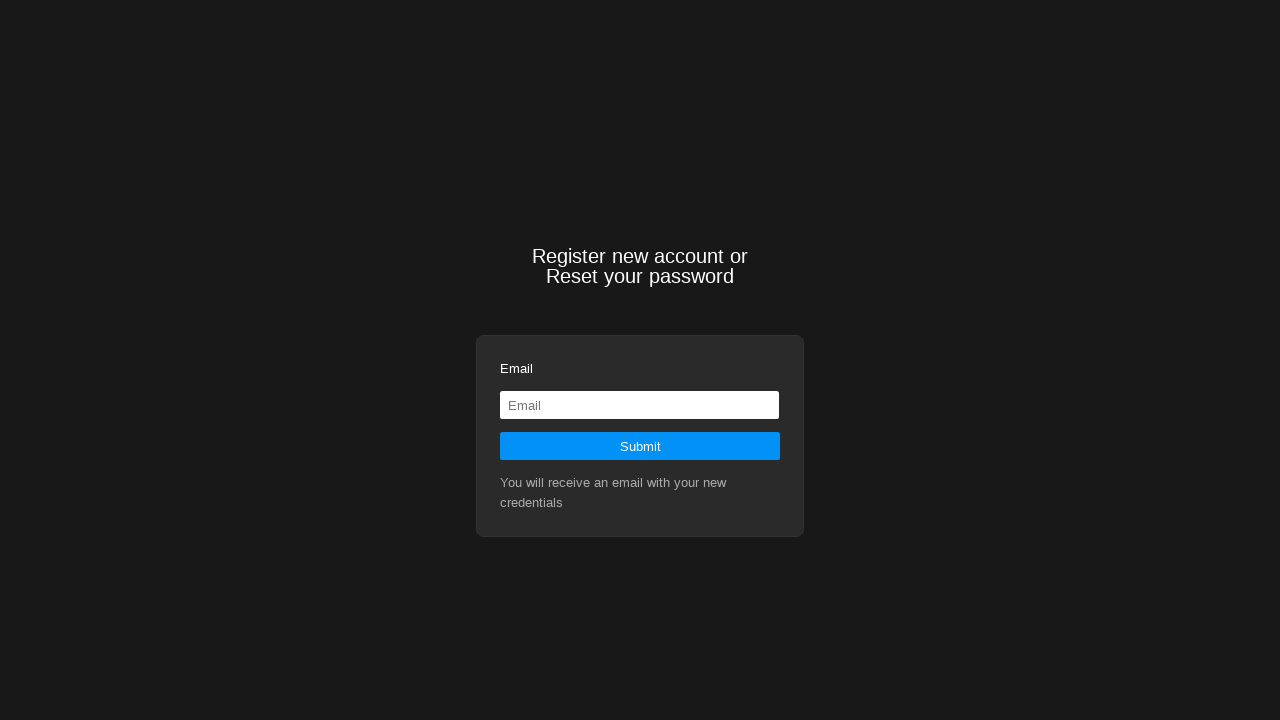

Verified that URL contains 'registration' path
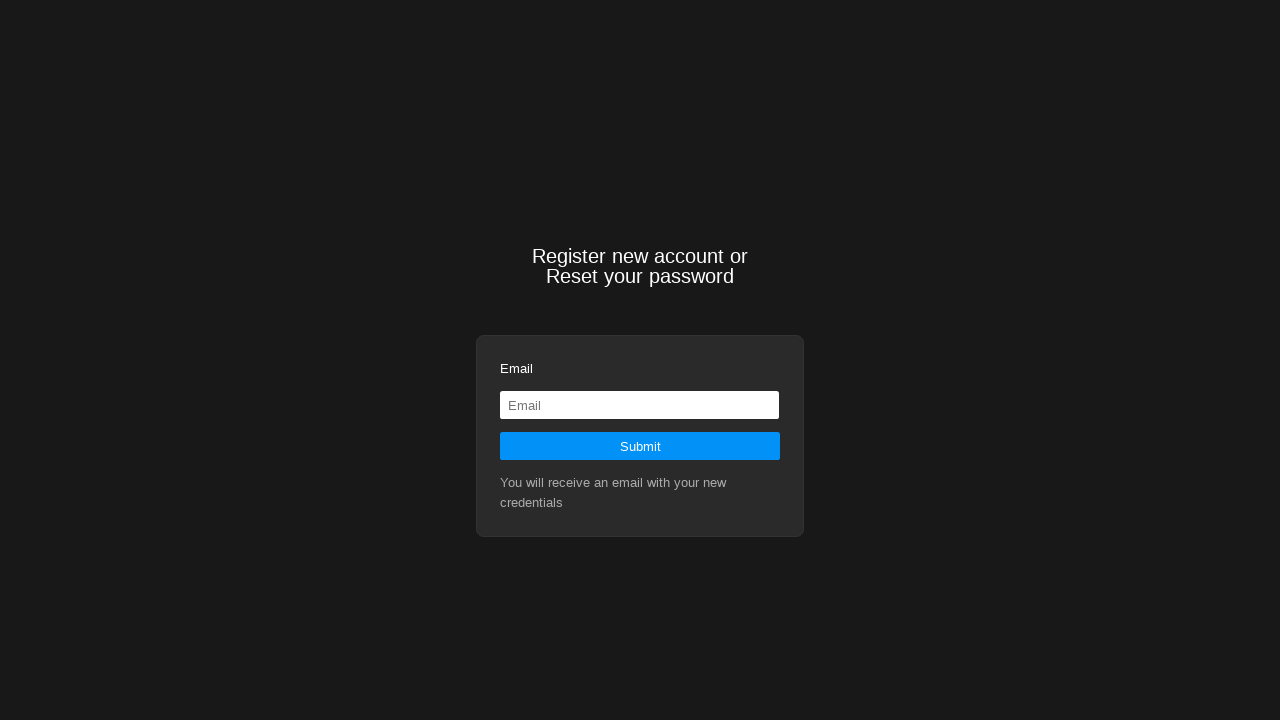

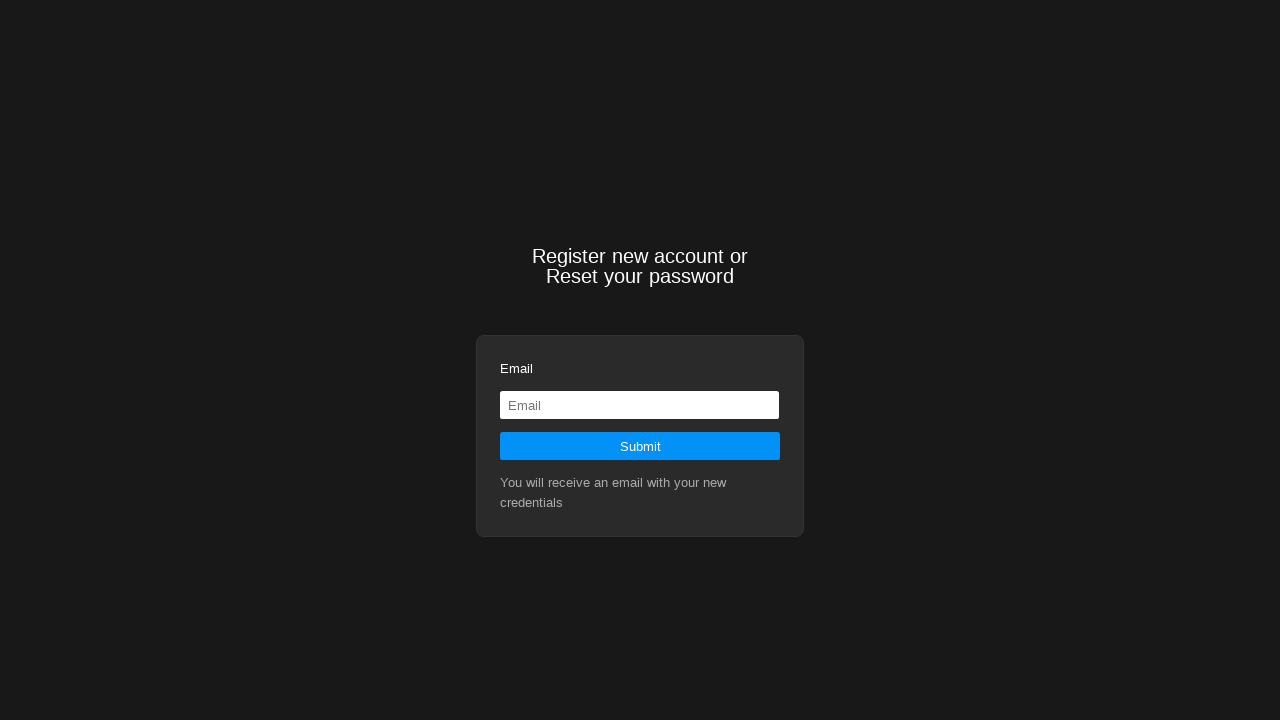